Tests the complete e-commerce purchase flow on demoblaze.com: selecting a Samsung Galaxy S6 product, adding it to cart, filling out the checkout form with customer details, and completing the purchase order.

Starting URL: https://www.demoblaze.com/index.html

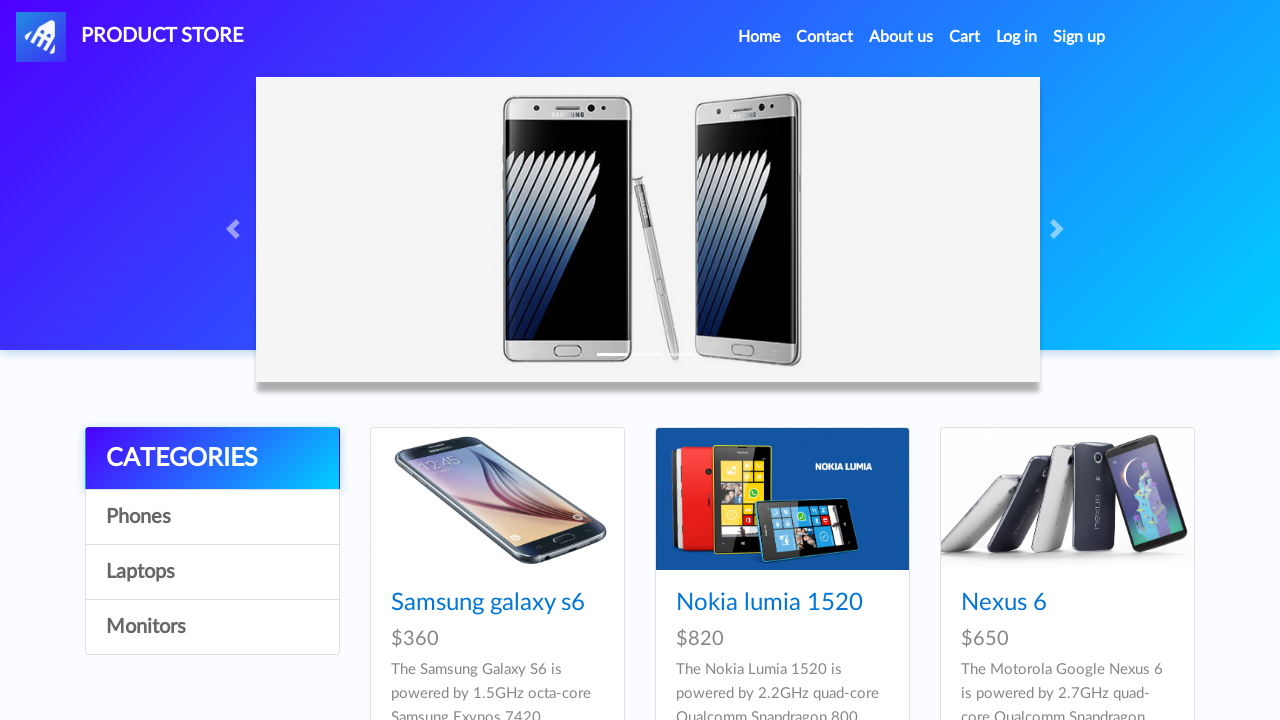

Samsung Galaxy S6 product link became visible
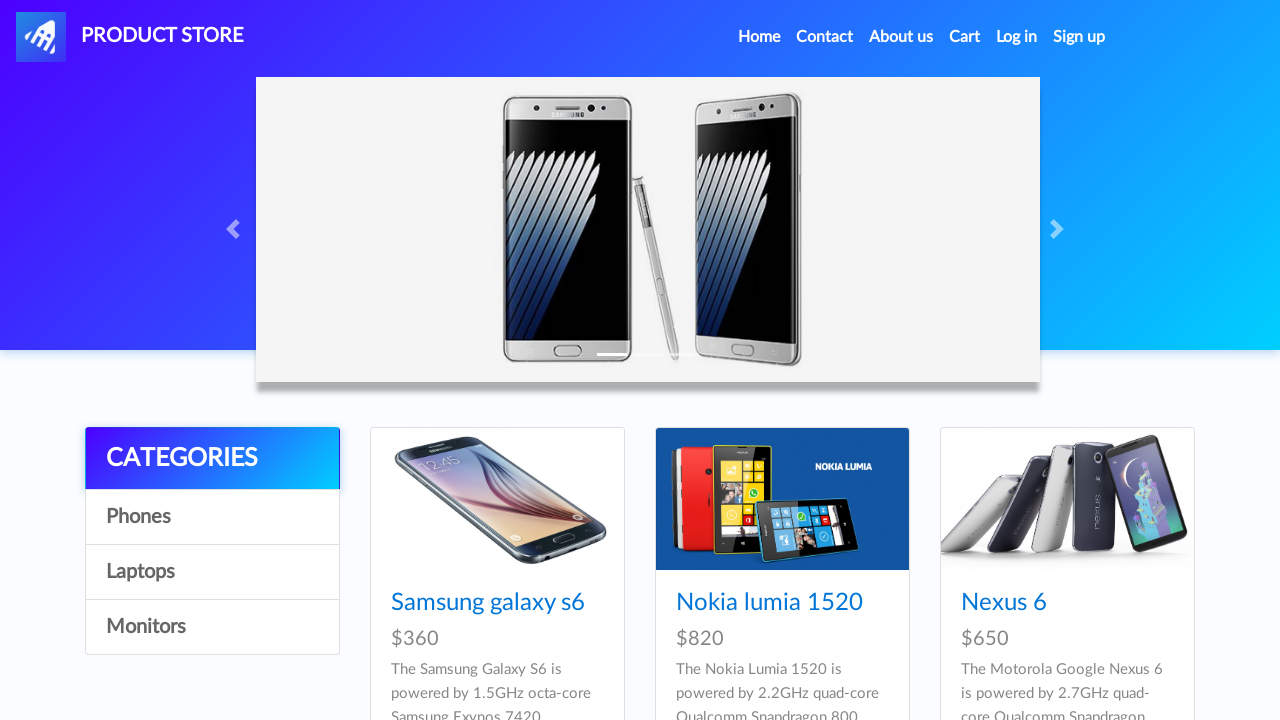

Clicked on Samsung Galaxy S6 product link at (488, 603) on a:text('Samsung galaxy s6')
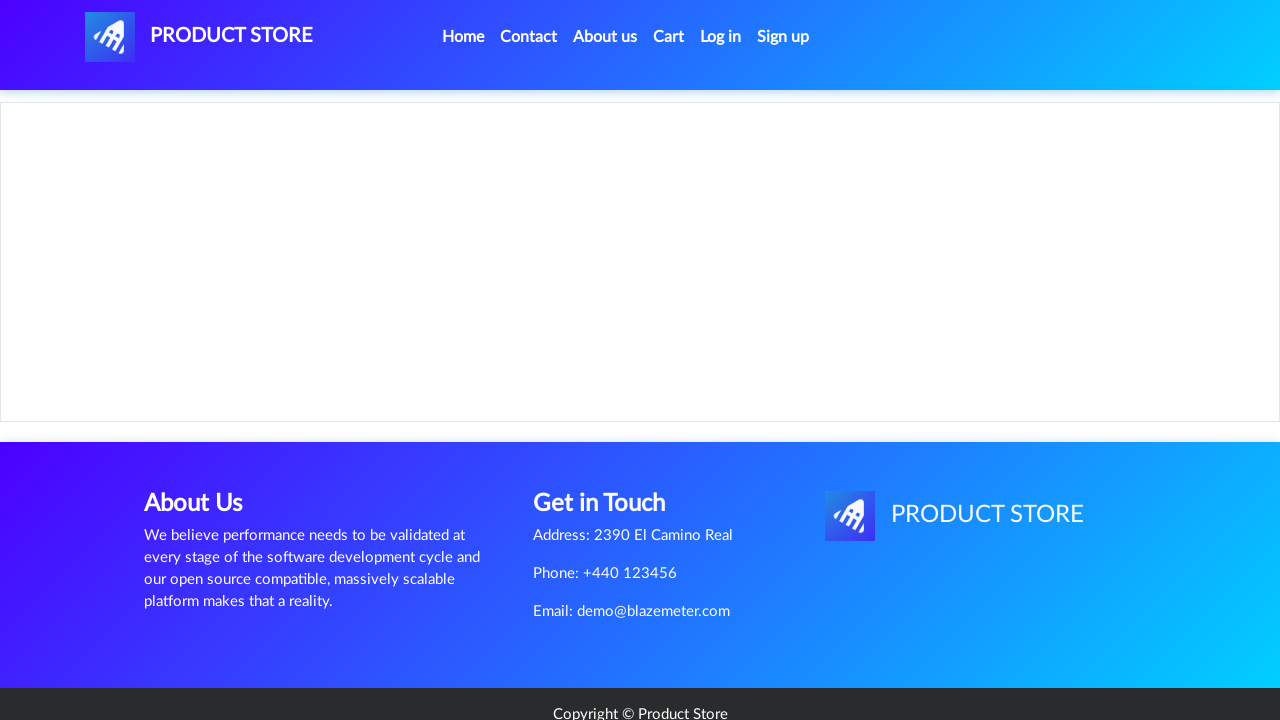

Product page loaded with Samsung Galaxy S6 heading
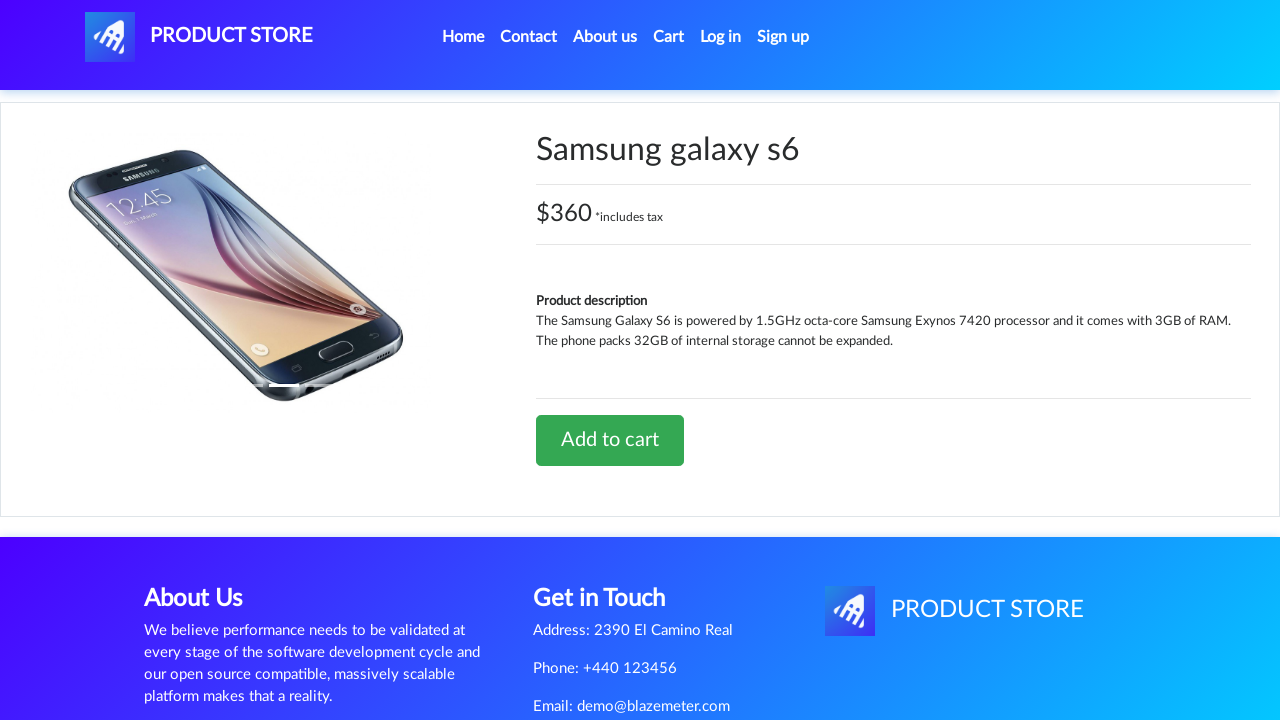

Clicked Add to cart button at (610, 440) on a:text('Add to cart')
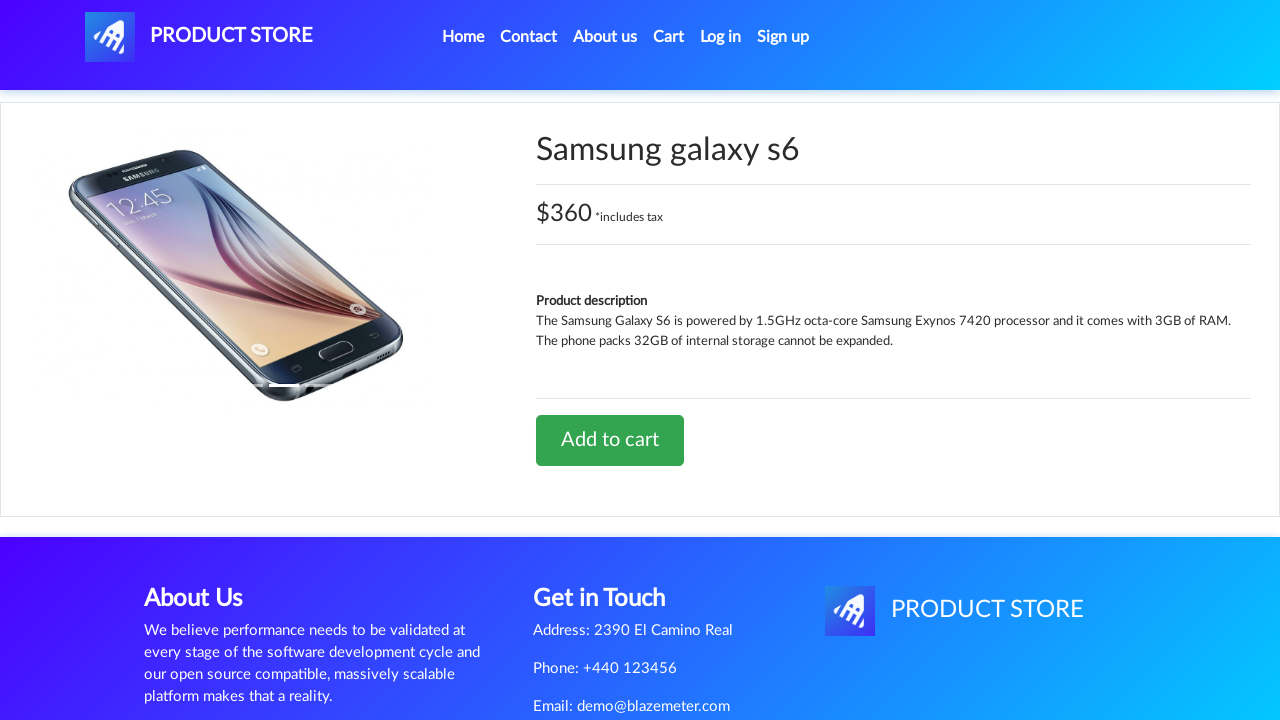

Set up alert dialog handler to accept alerts
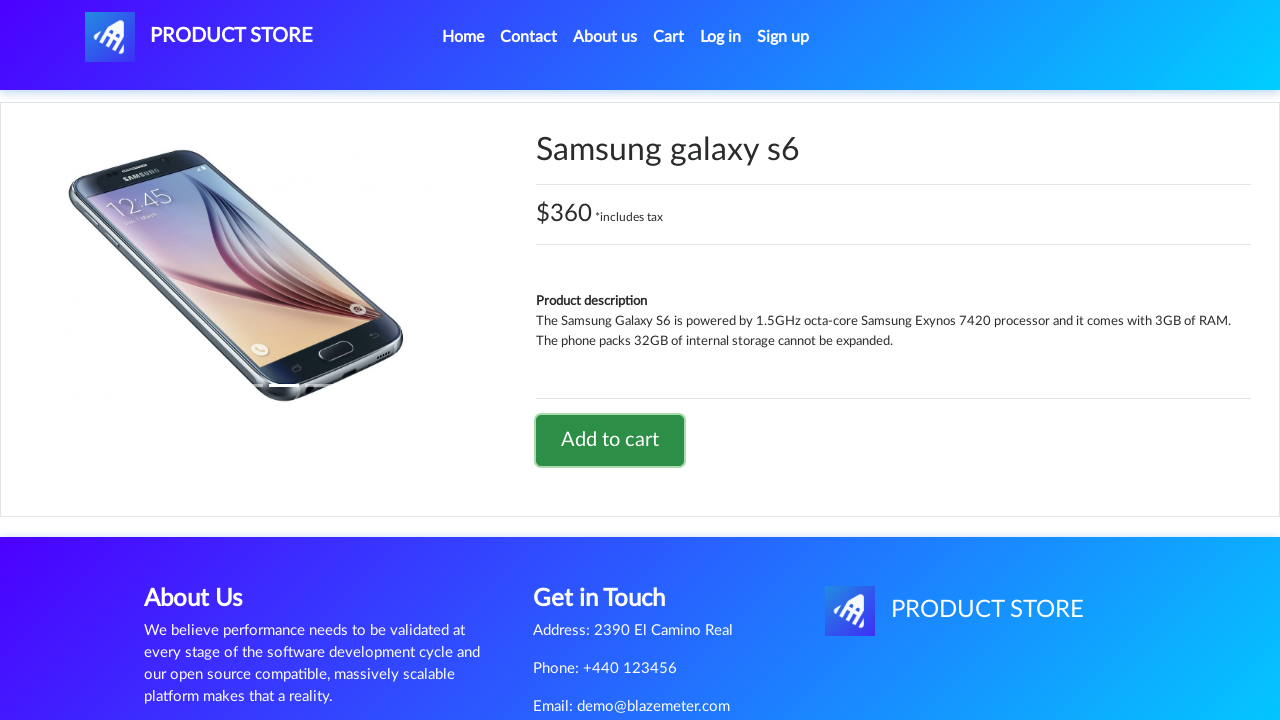

Alert popup was handled and dismissed
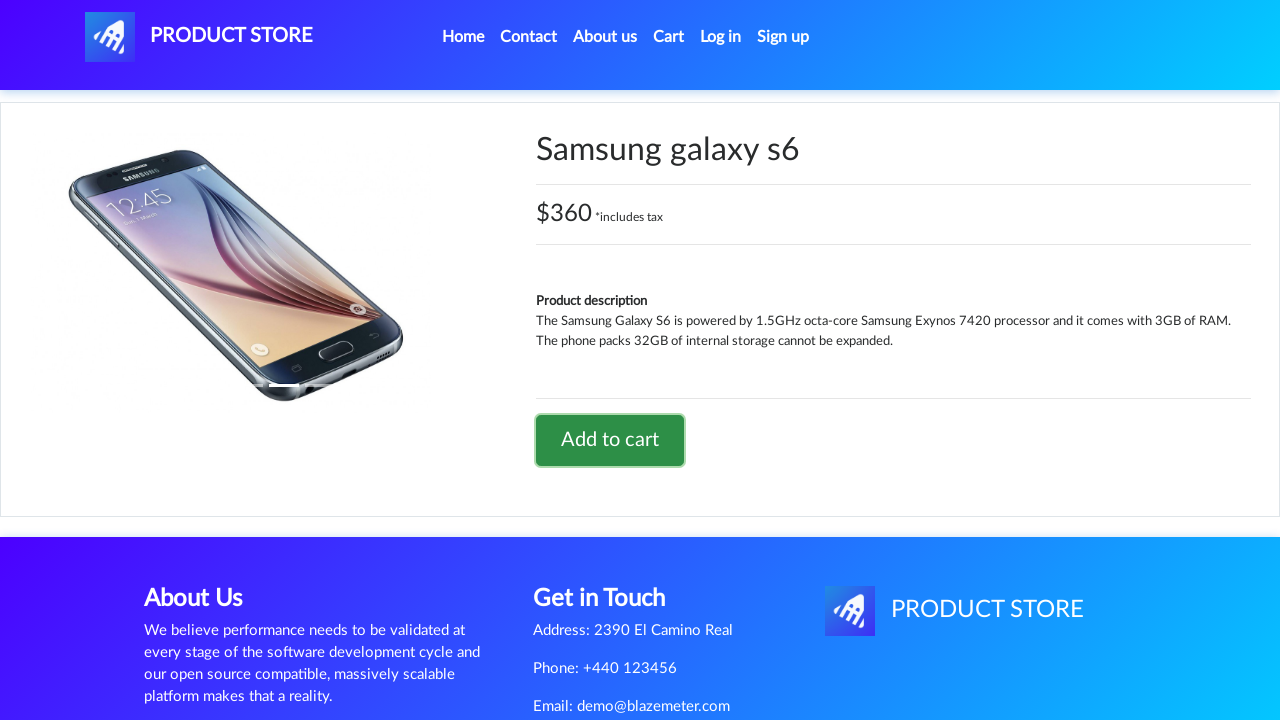

Clicked on Cart link to view shopping cart at (669, 37) on #cartur
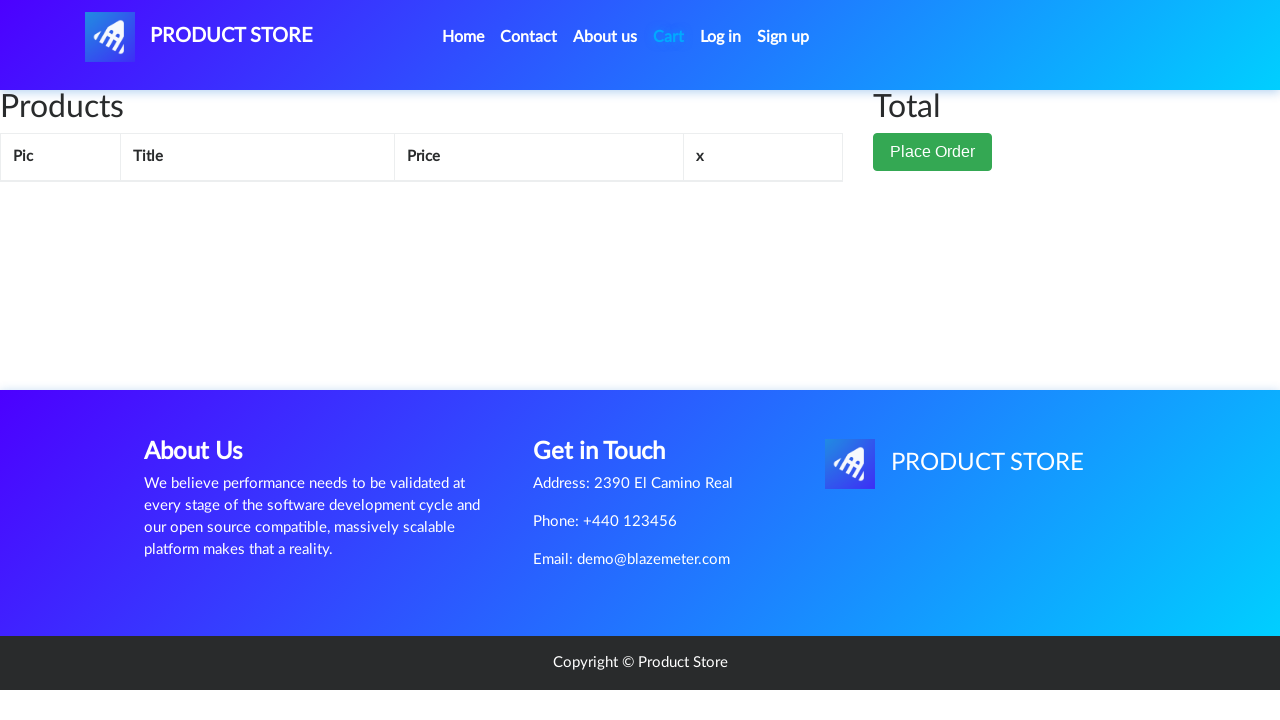

Product appeared in shopping cart
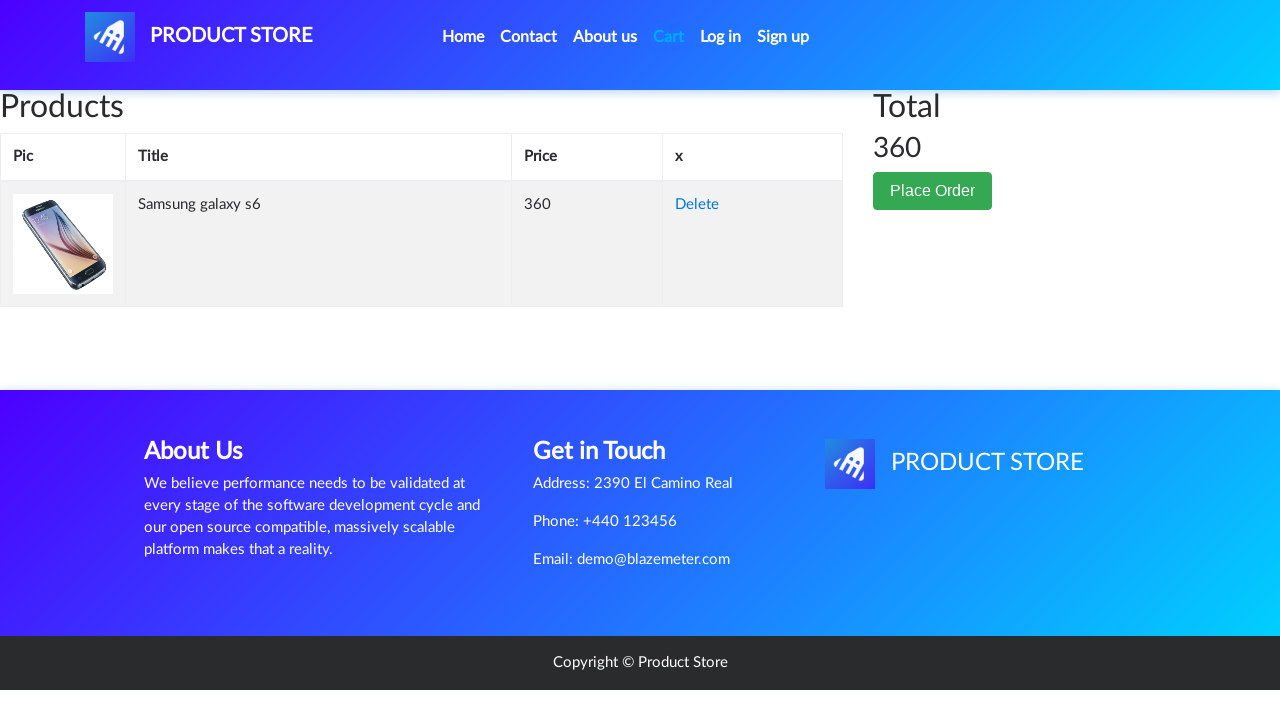

Clicked Place Order button at (933, 191) on button:text('Place Order')
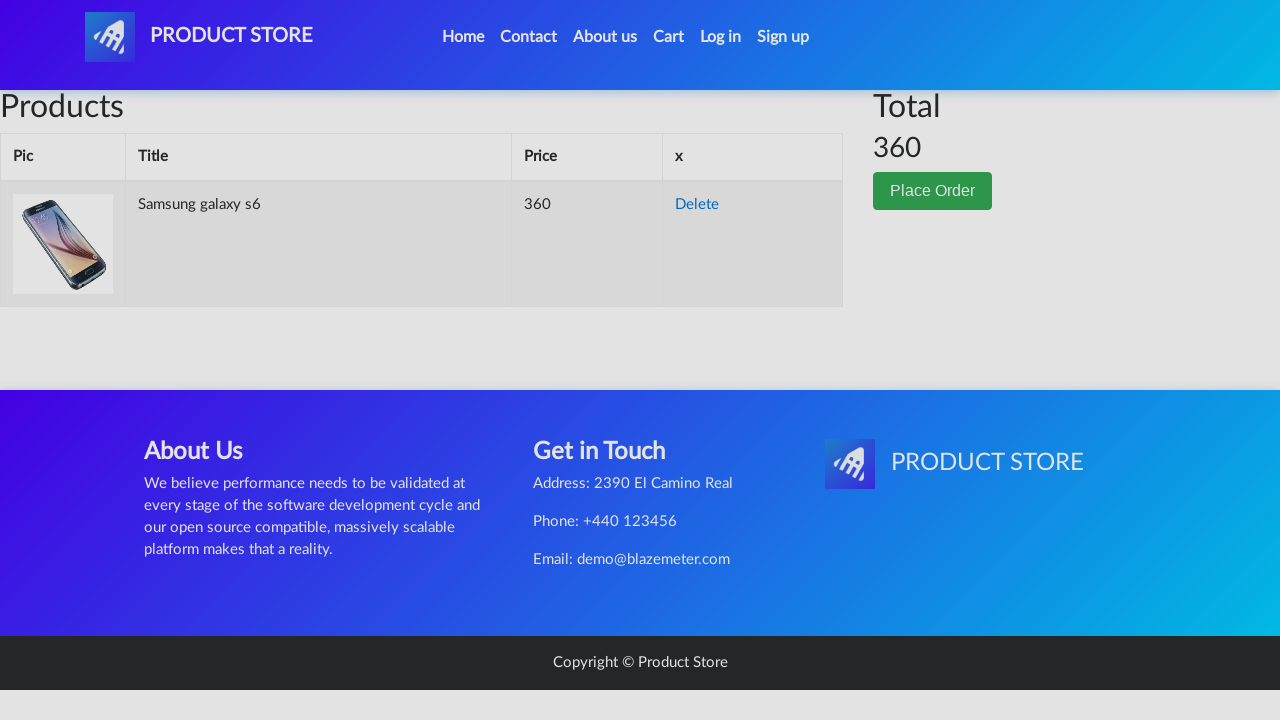

Filled name field with 'Maria Santos' on #name
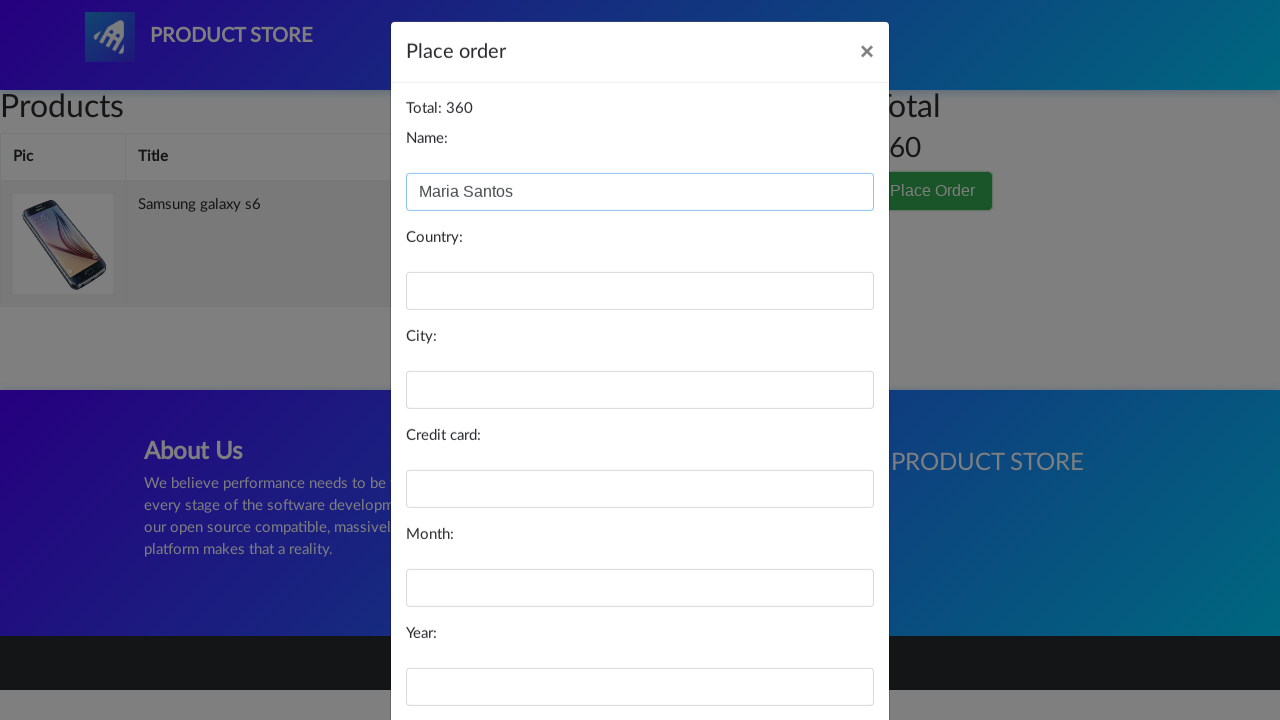

Filled country field with 'Brazil' on #country
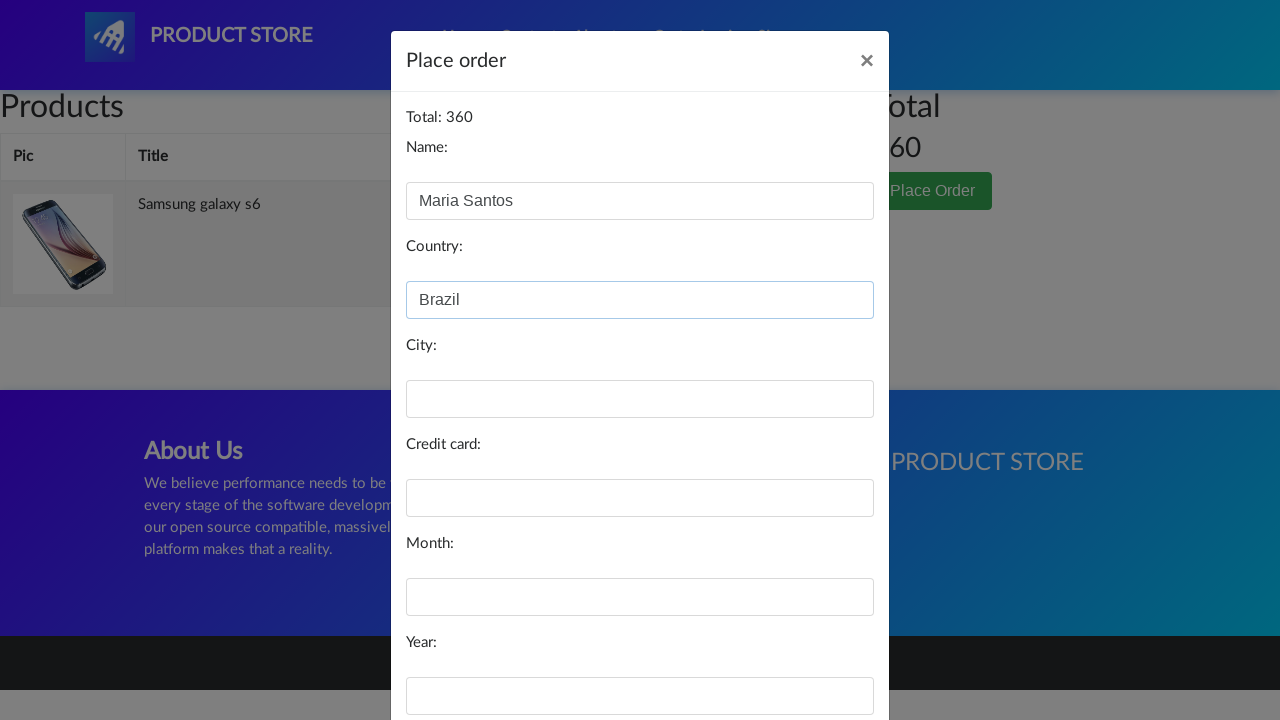

Filled city field with 'São Paulo' on #city
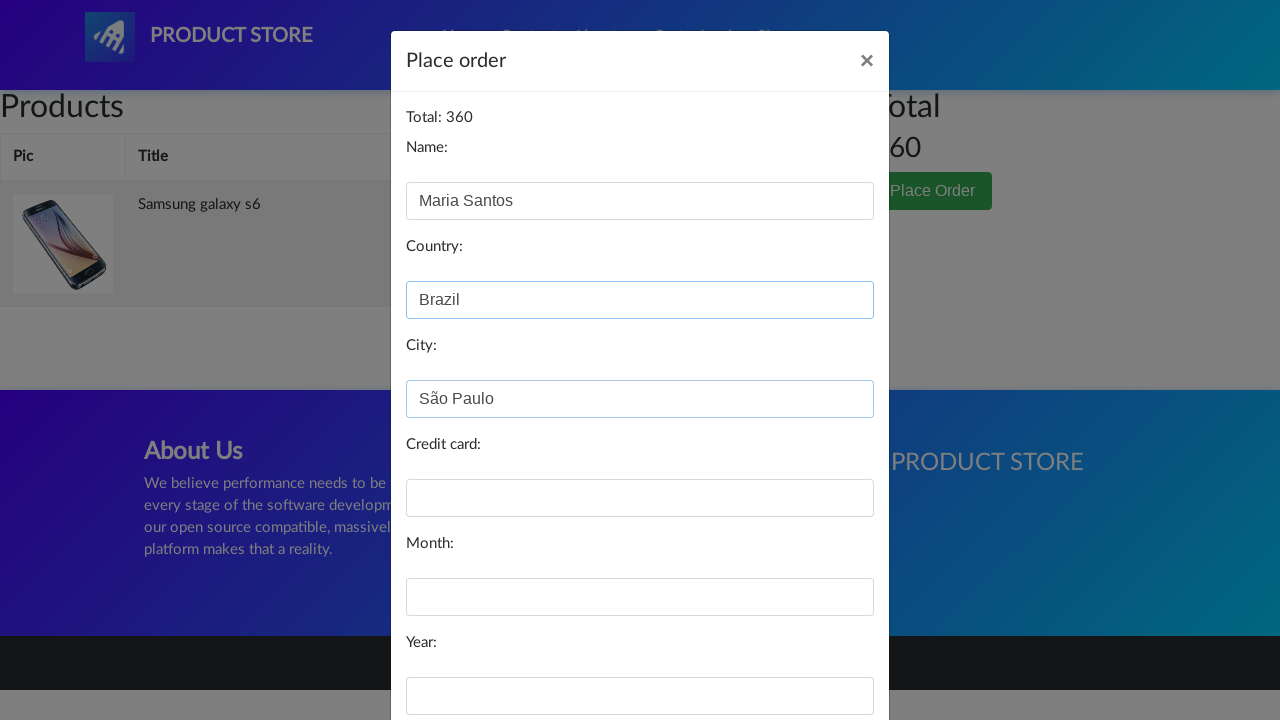

Filled card field with credit card number on #card
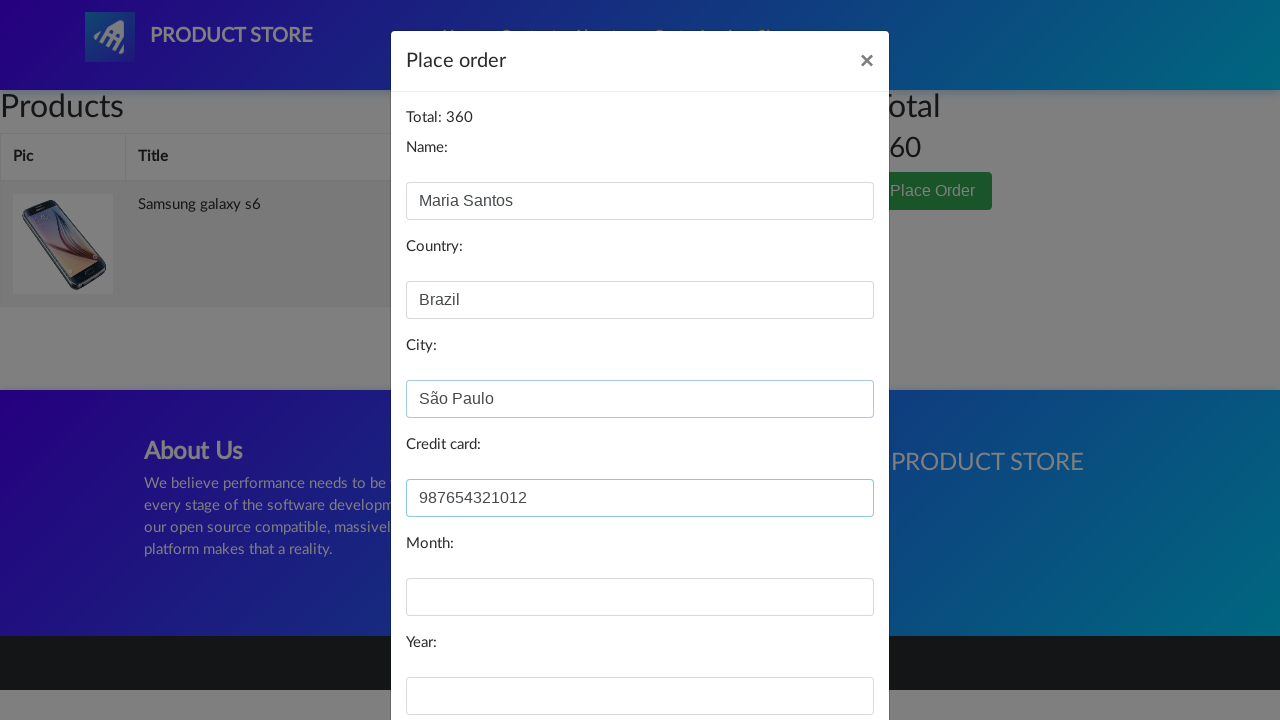

Filled month field with 'March' on #month
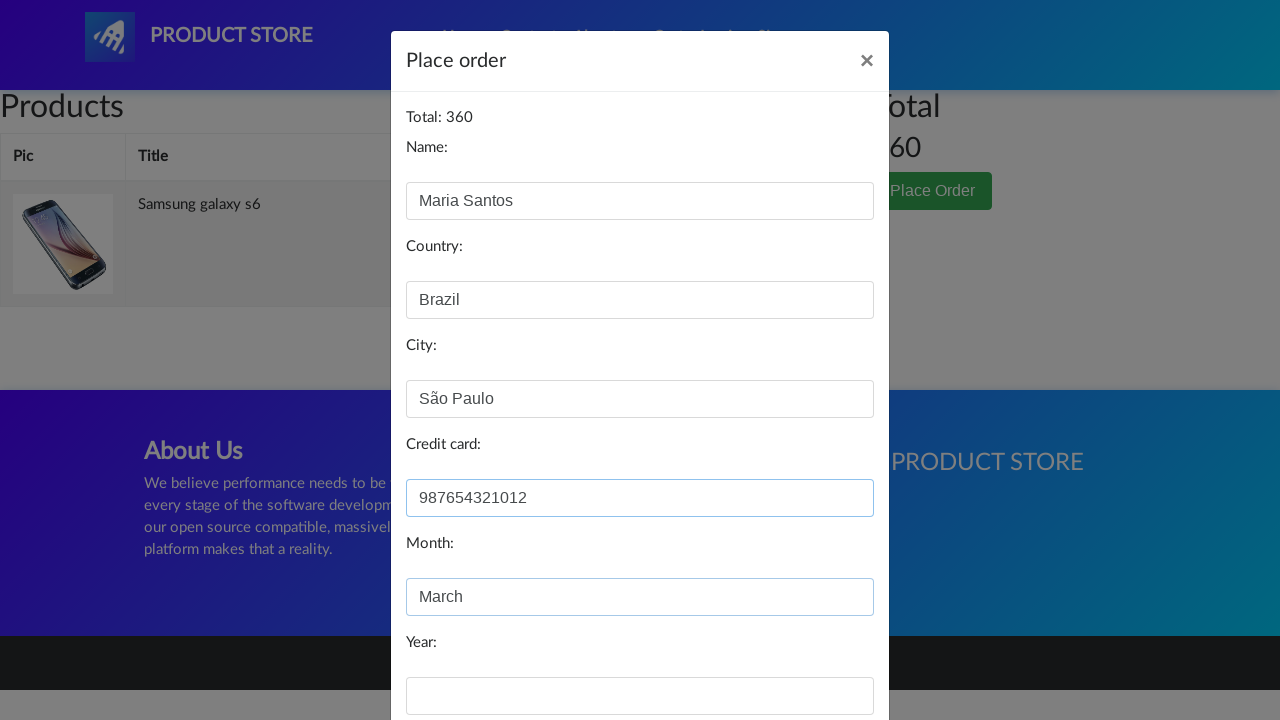

Filled year field with '2025' on #year
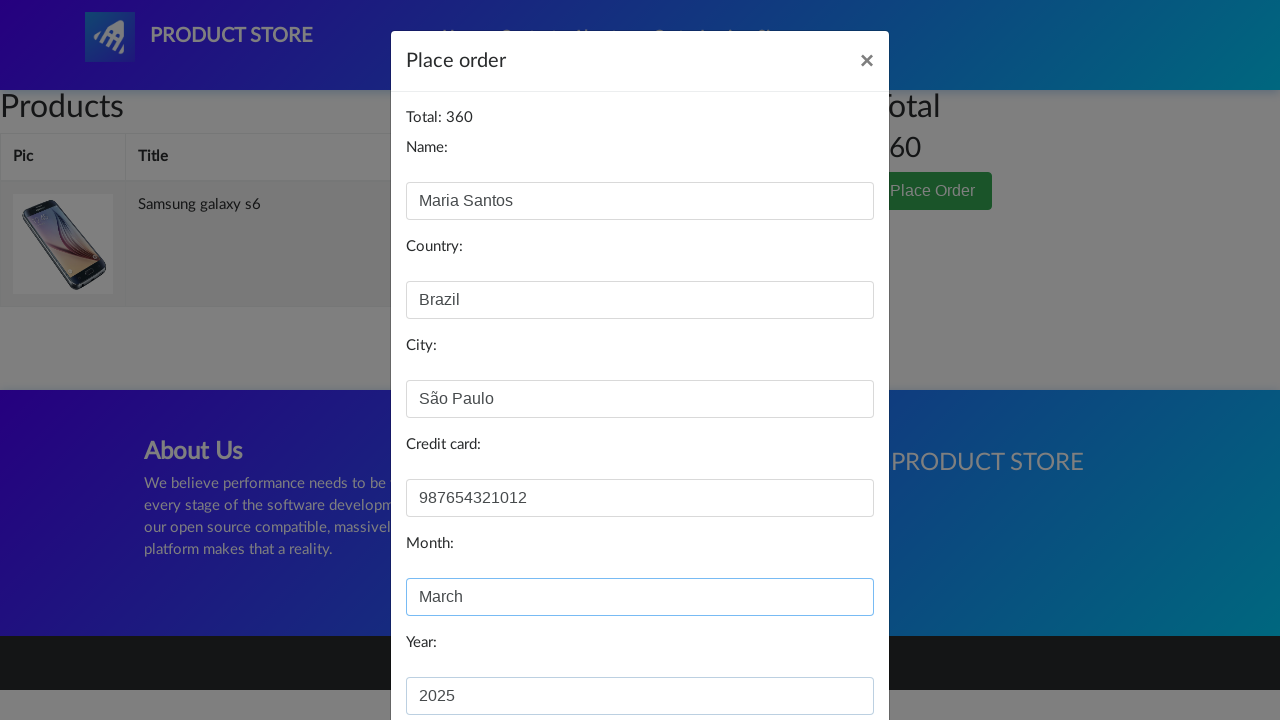

Clicked Purchase button to complete order at (823, 655) on button:text('Purchase')
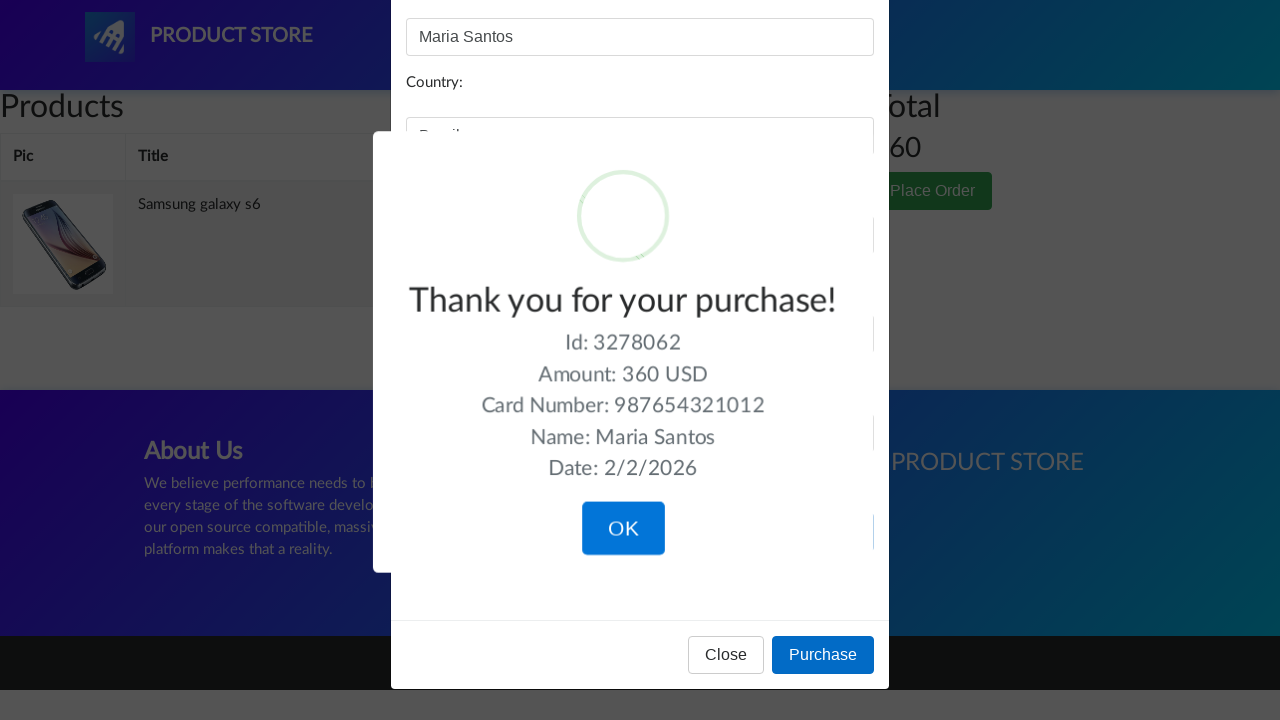

Order confirmation message displayed
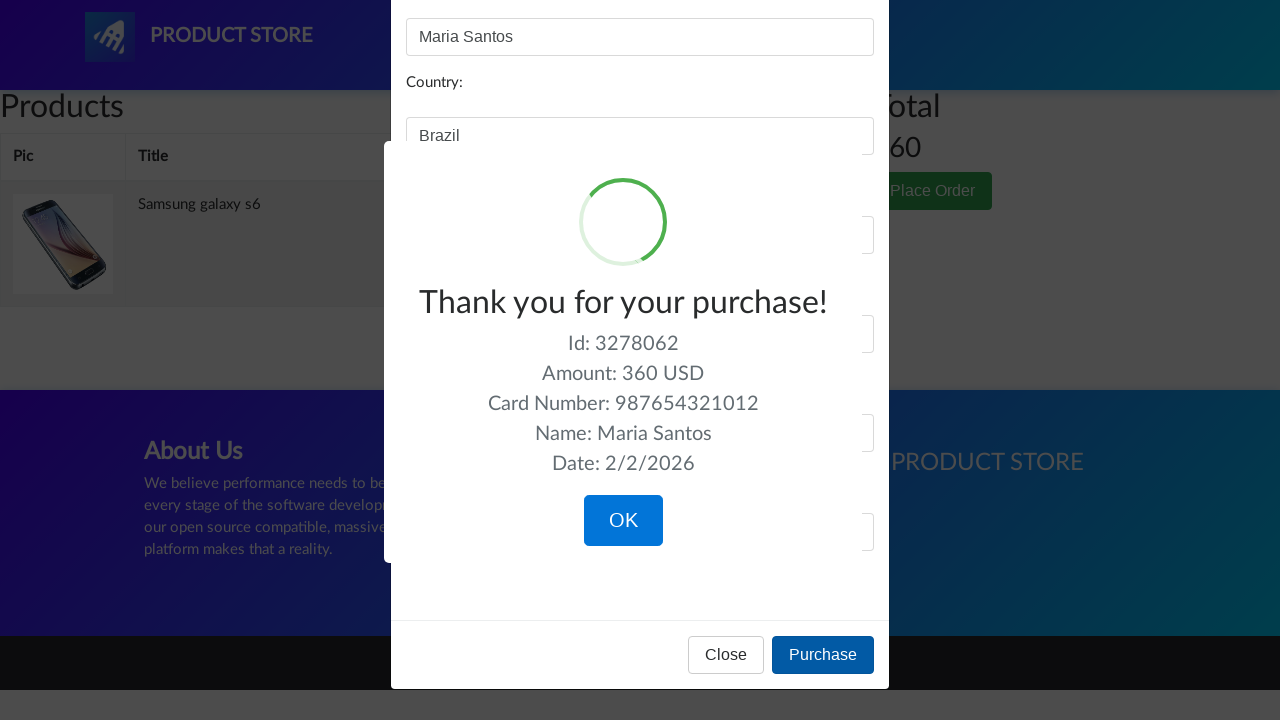

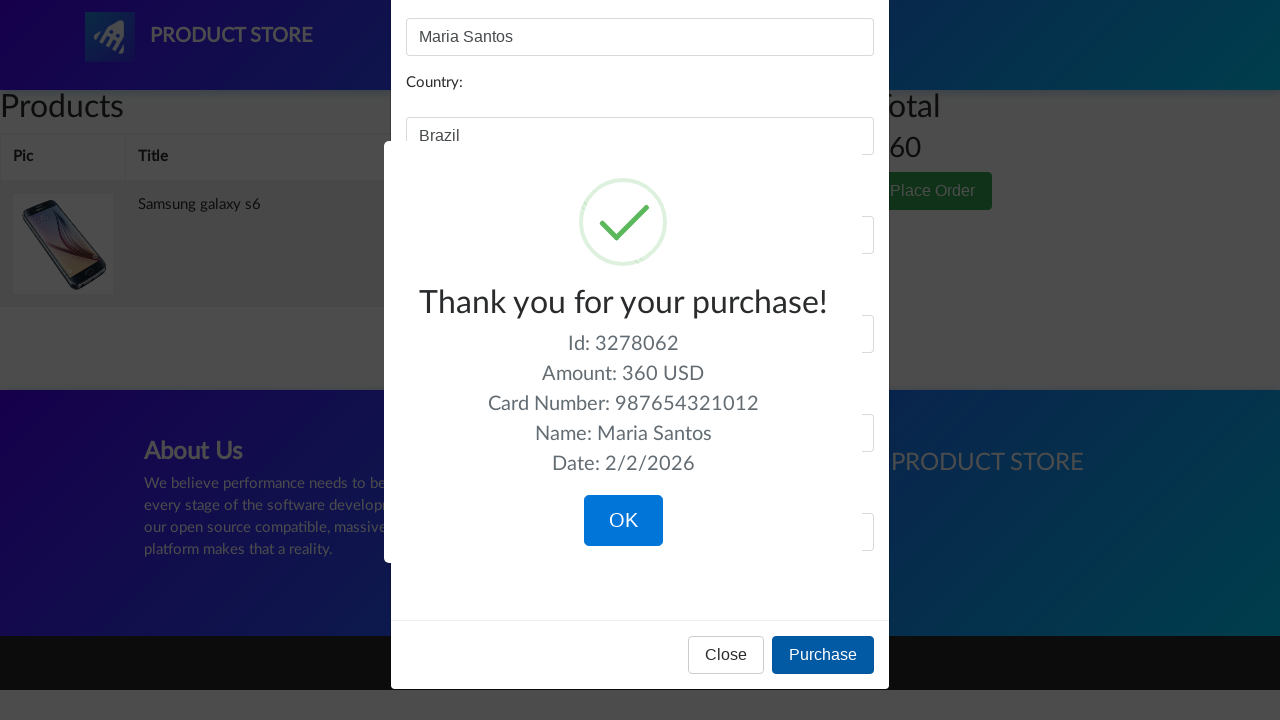